Tests jQuery UI datepicker widget by navigating to the demo page, switching to the demo iframe, and setting a date value using jQuery's datepicker API.

Starting URL: https://jqueryui.com/datepicker/

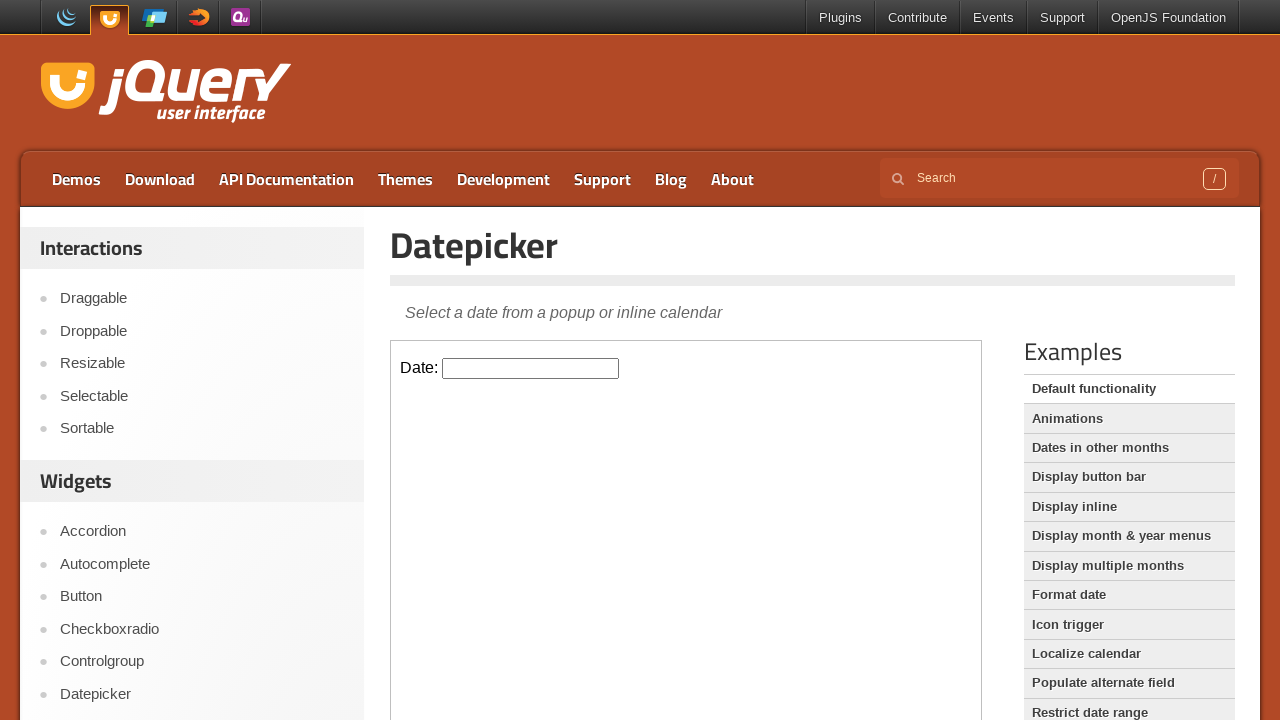

Located the demo iframe
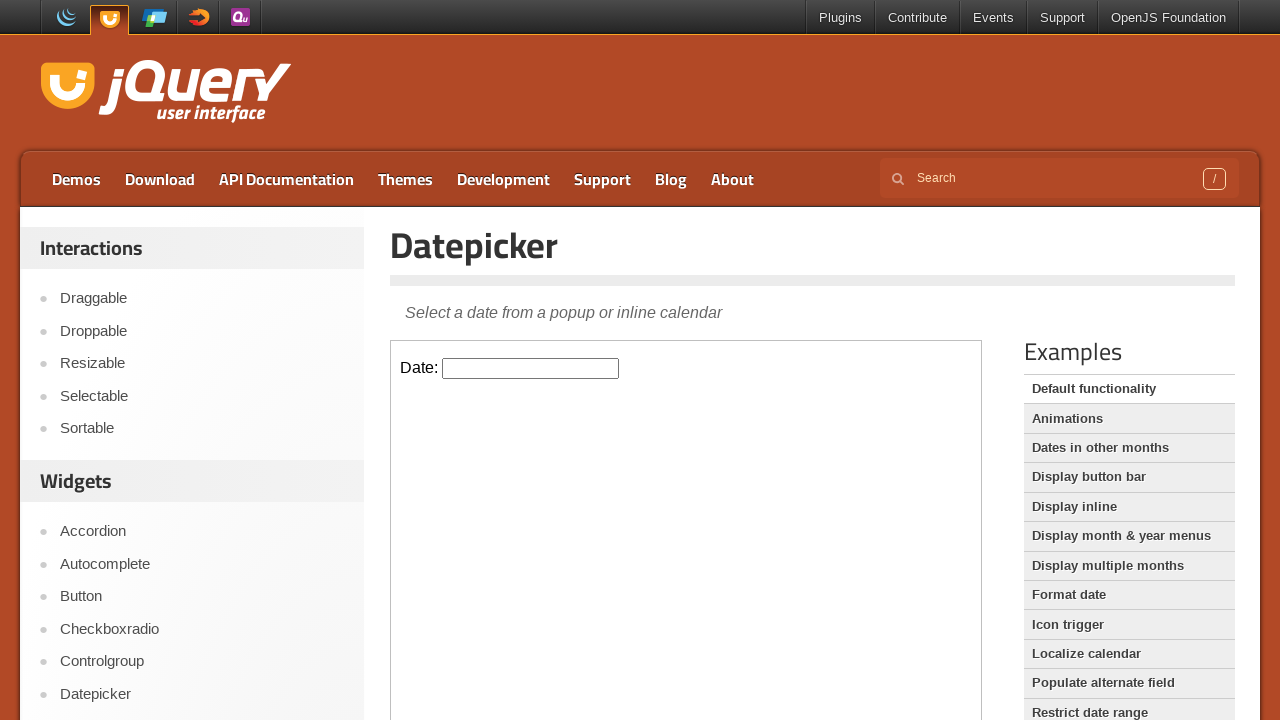

Datepicker input became visible
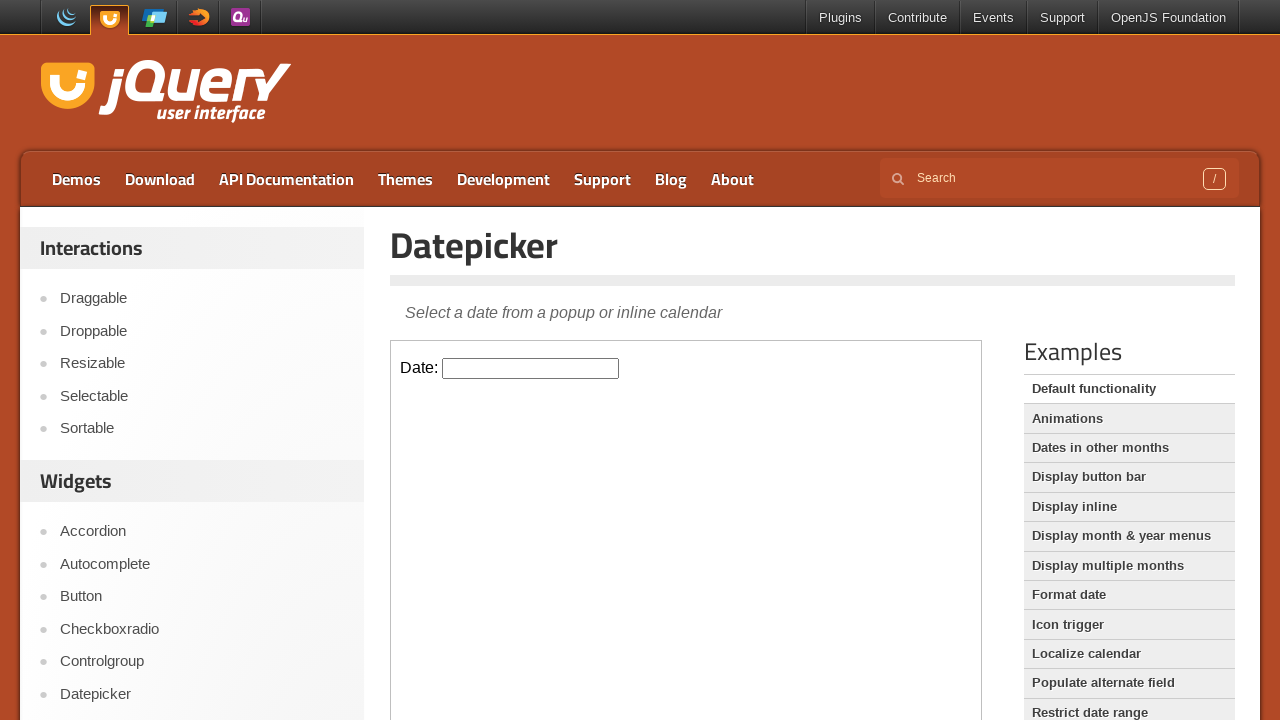

Set datepicker date to 02/20/2002 using jQuery API
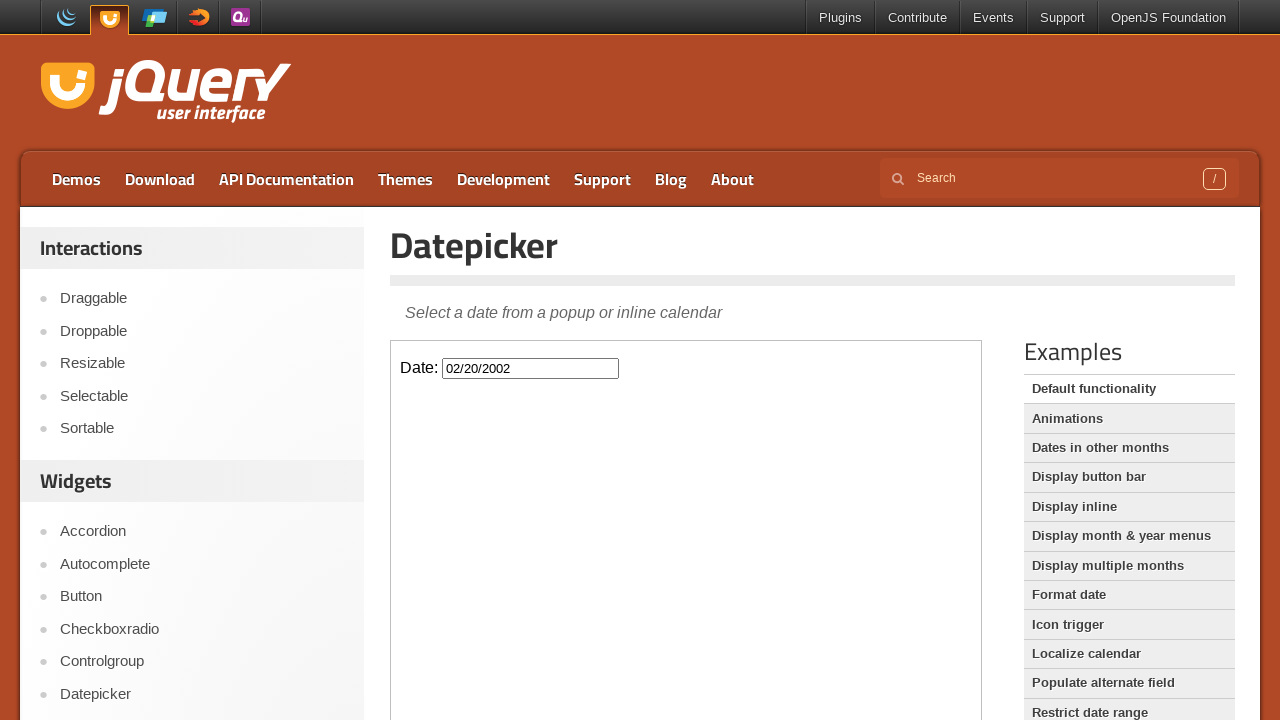

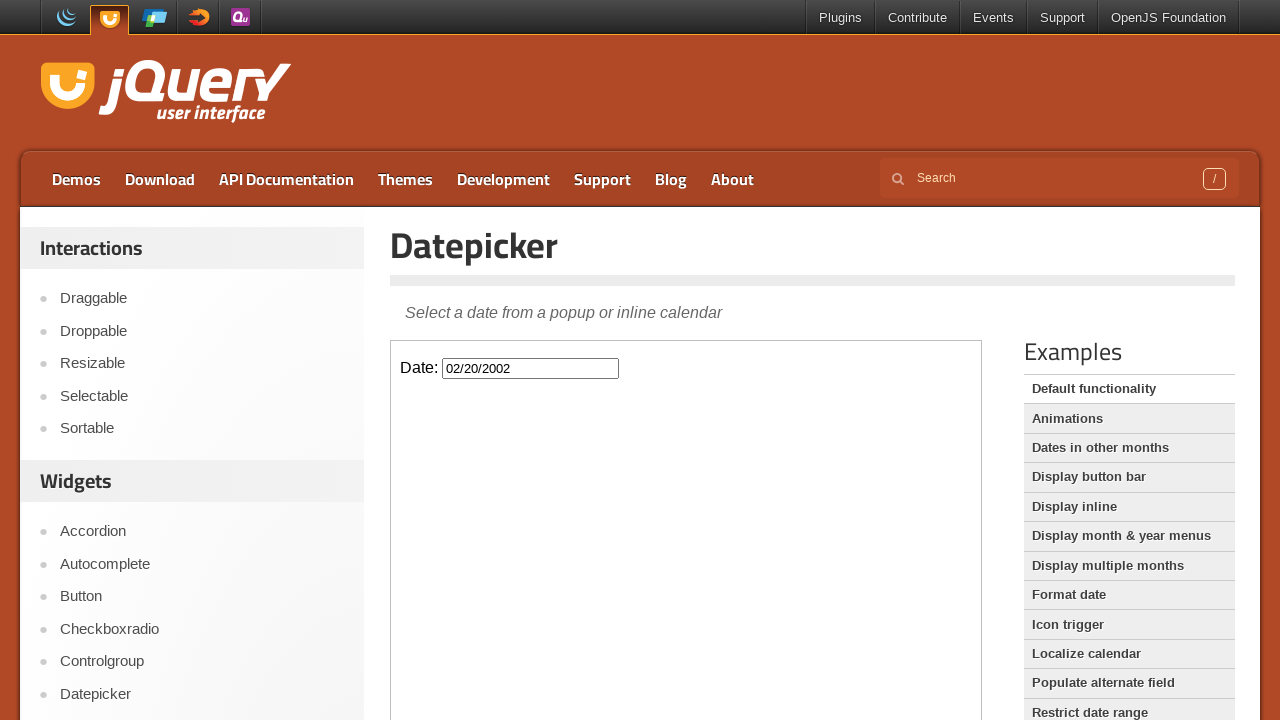